Tests waiting for an element to be removed from the DOM after clicking a button

Starting URL: http://the-internet.herokuapp.com/dynamic_controls

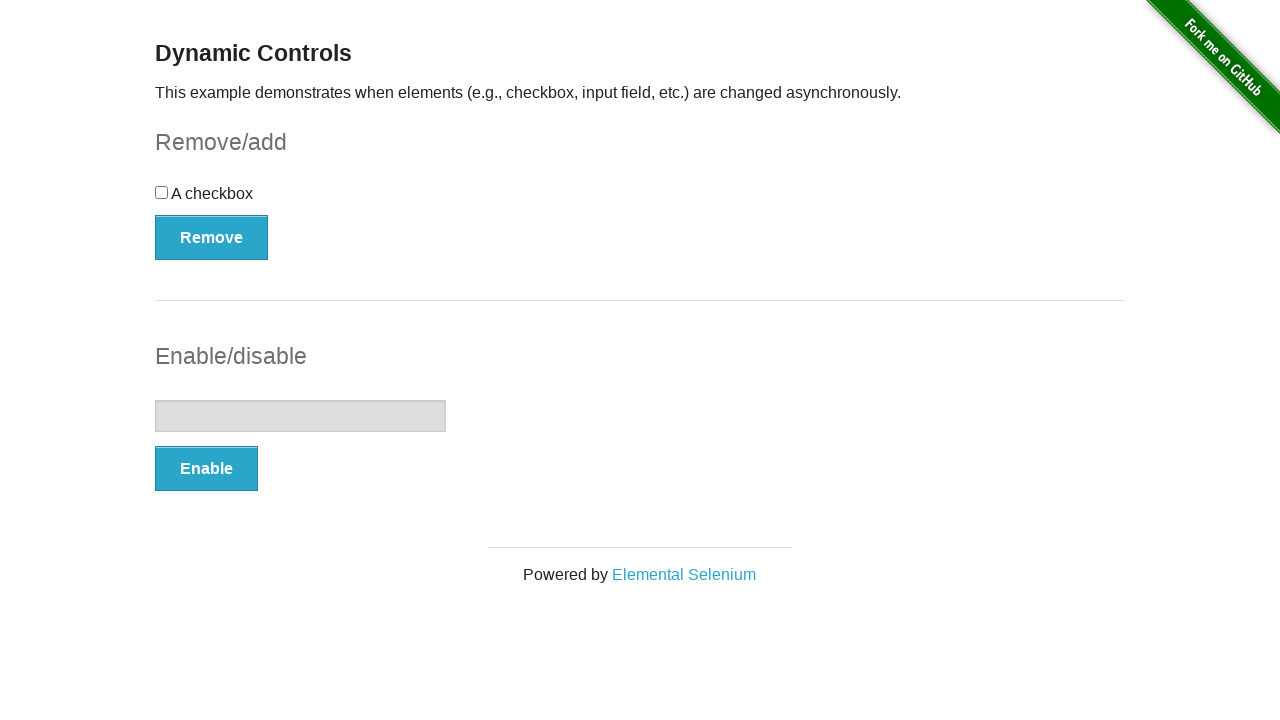

Clicked the remove button in checkbox example at (212, 237) on #checkbox-example button
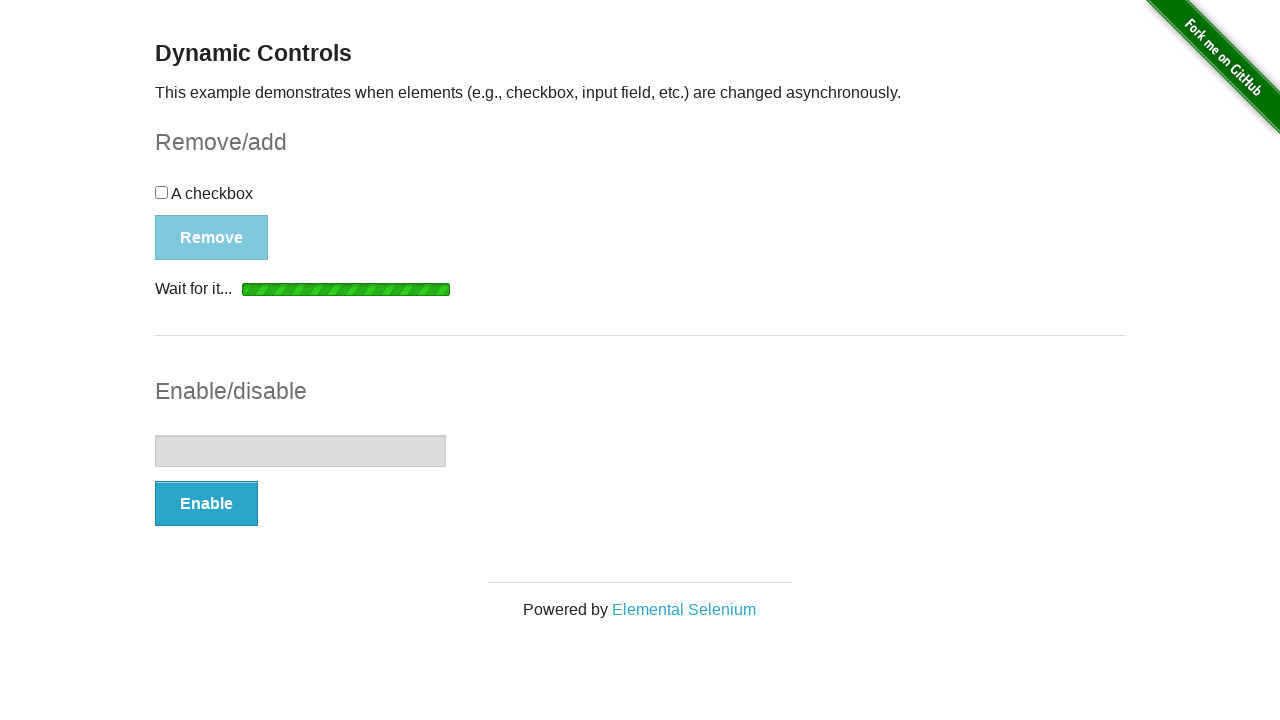

Waited for checkbox element to be detached from DOM
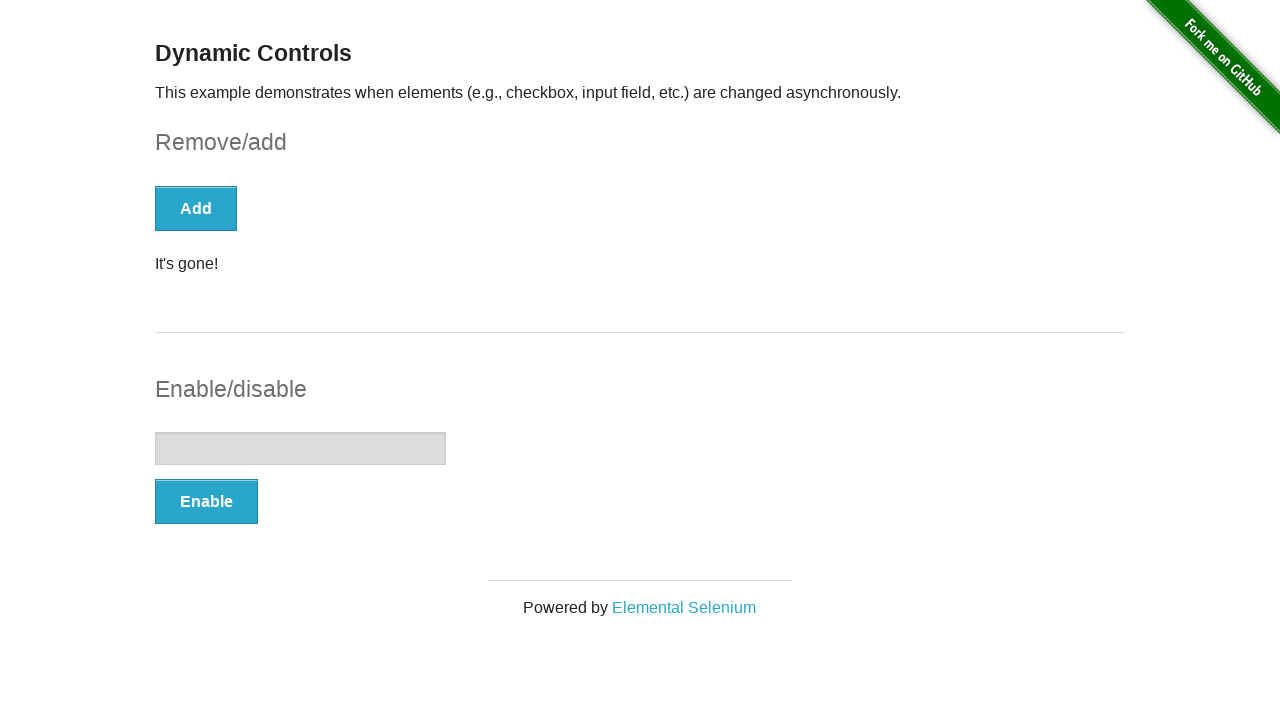

Verified checkbox is no longer present in the DOM
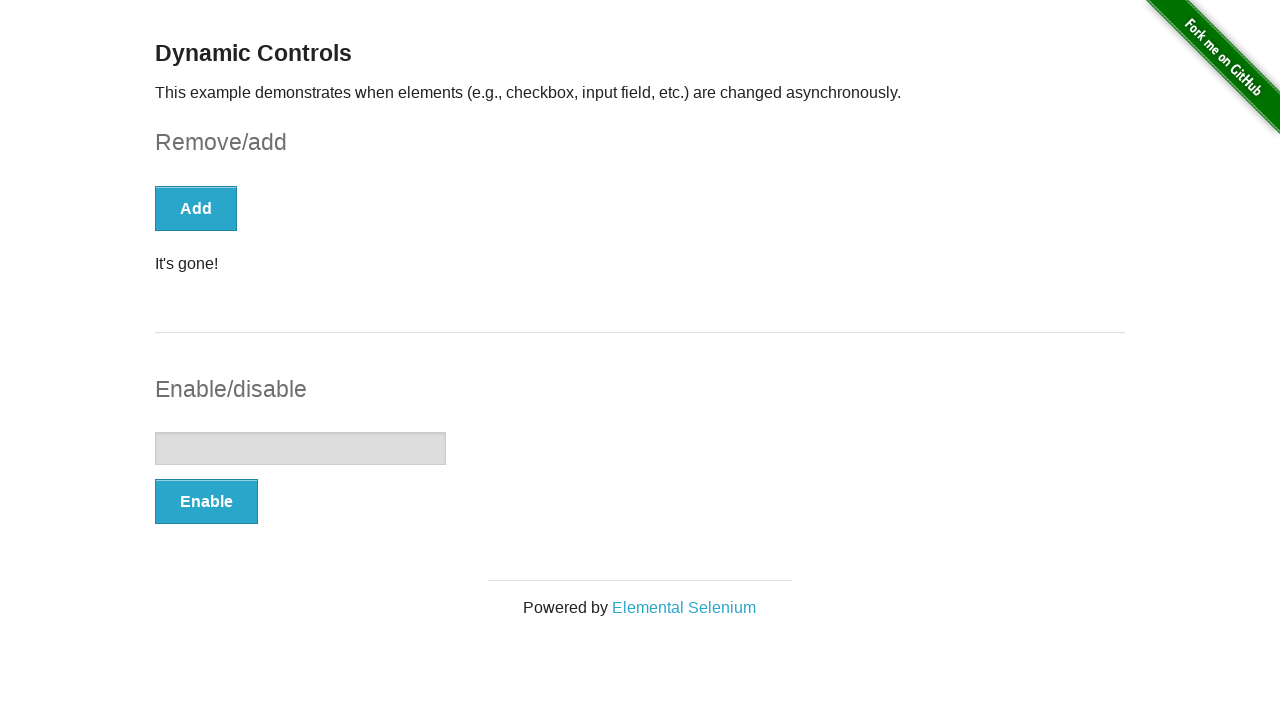

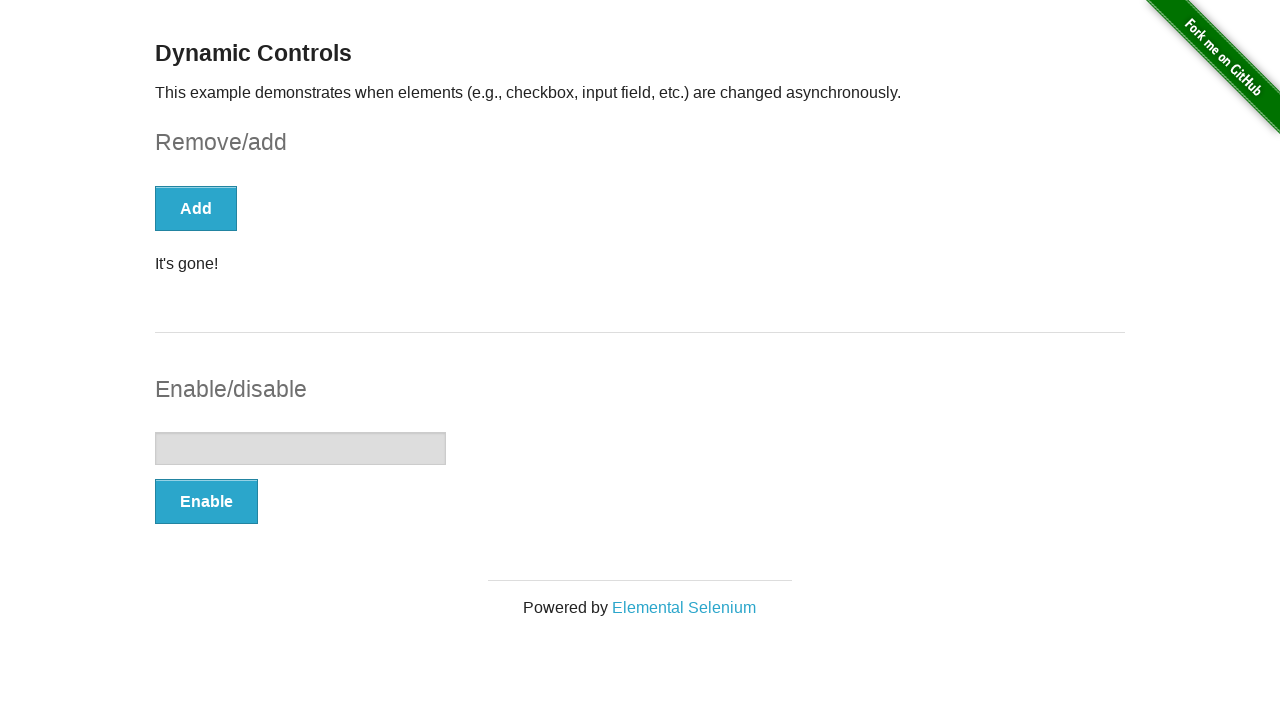